Tests dynamic properties page by waiting for a button to become visible after a delay, then clicking it

Starting URL: https://demoqa.com/dynamic-properties

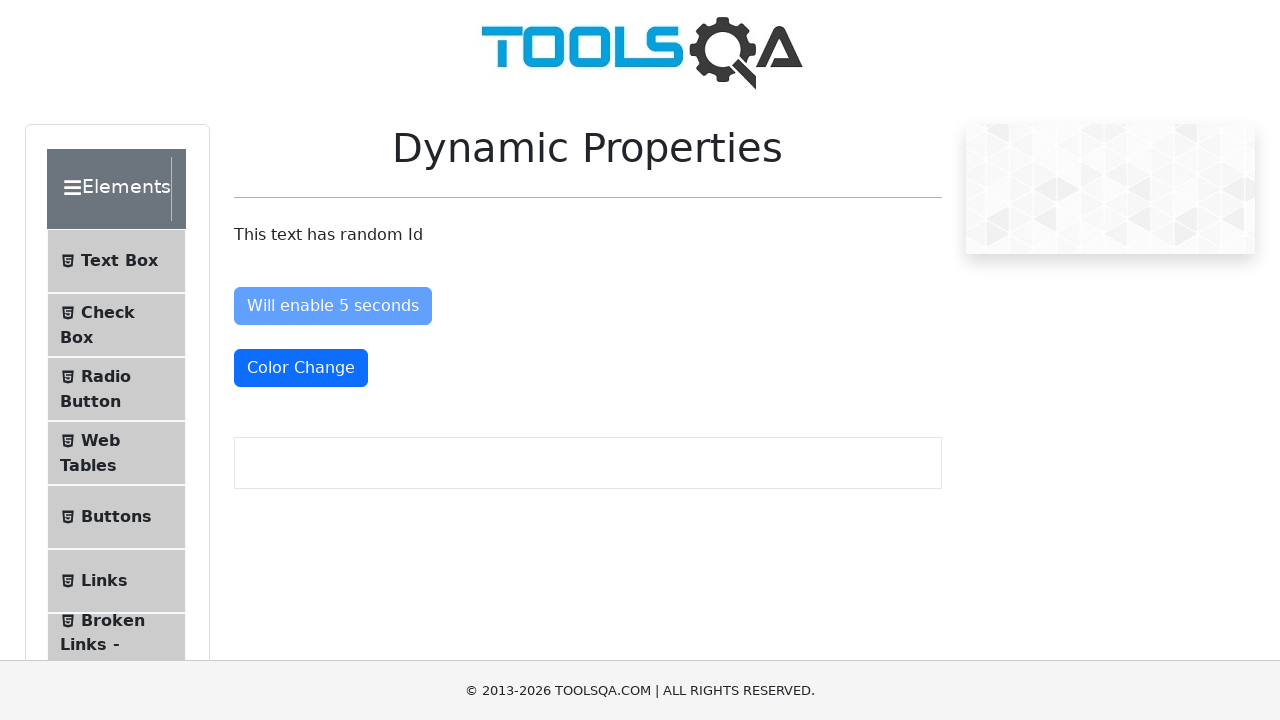

Waited for 'Visible After 5 Seconds' button to become visible
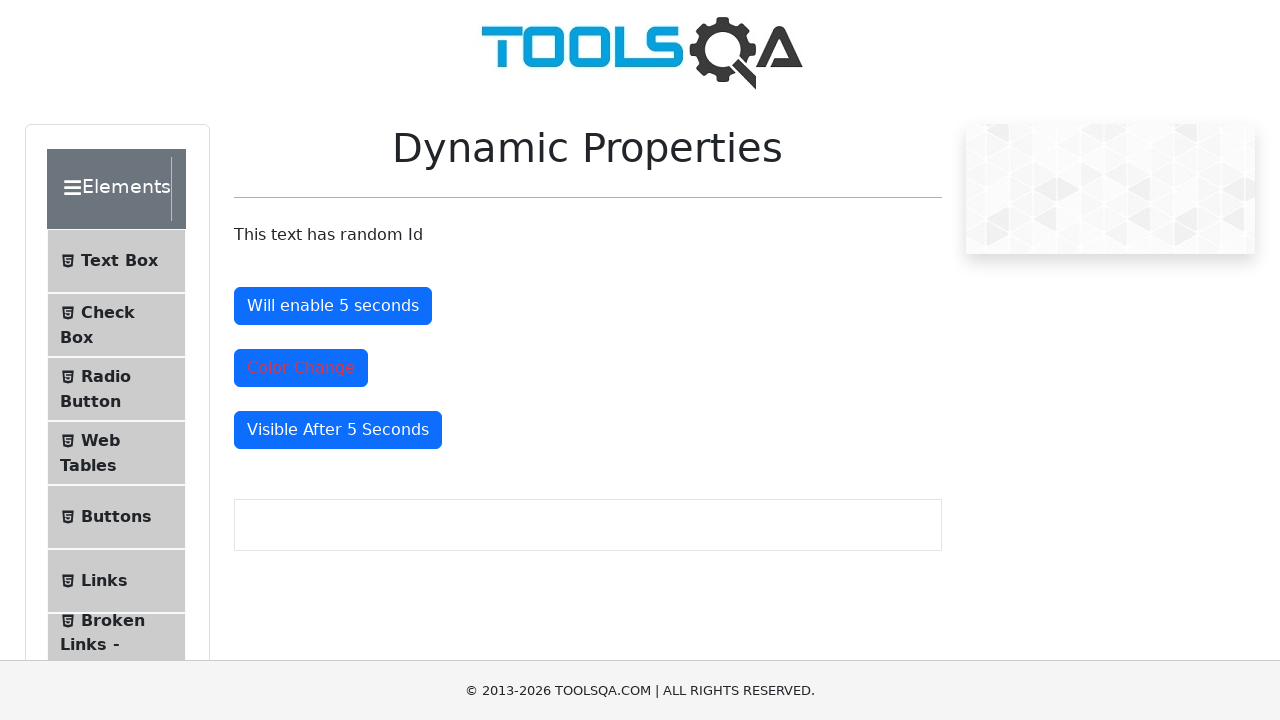

Clicked the 'Visible After 5 Seconds' button at (338, 430) on #visibleAfter
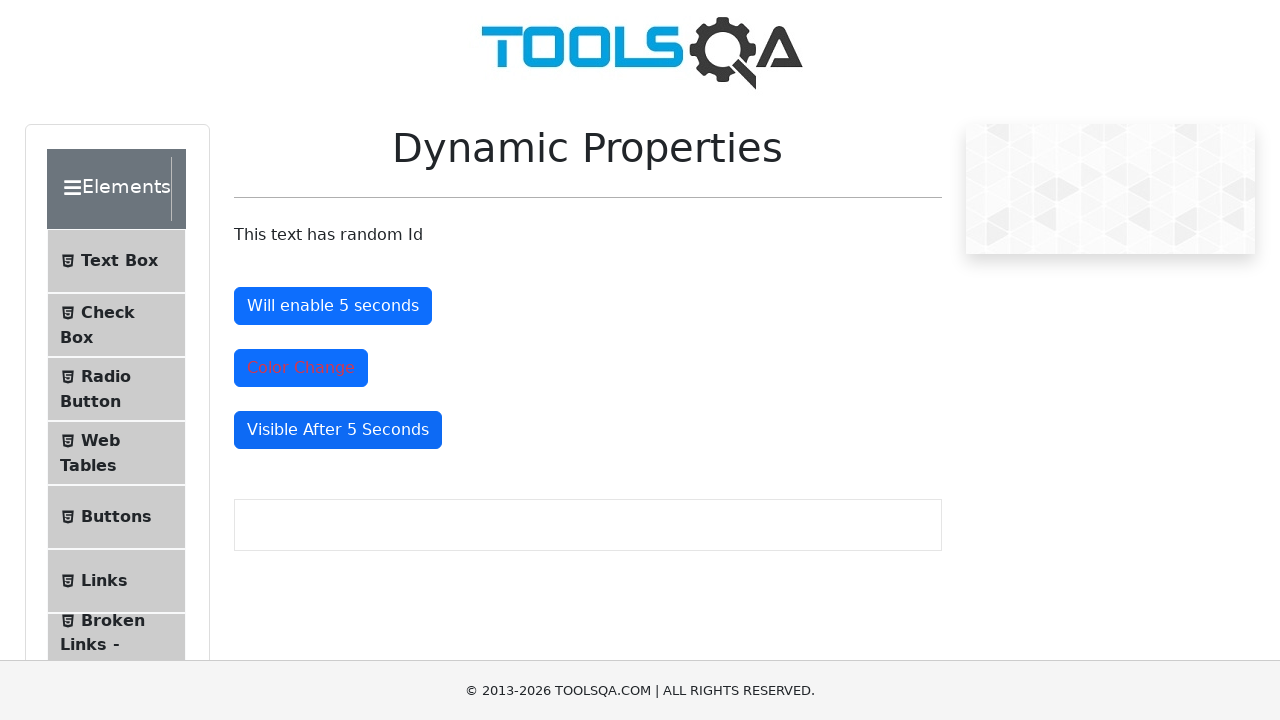

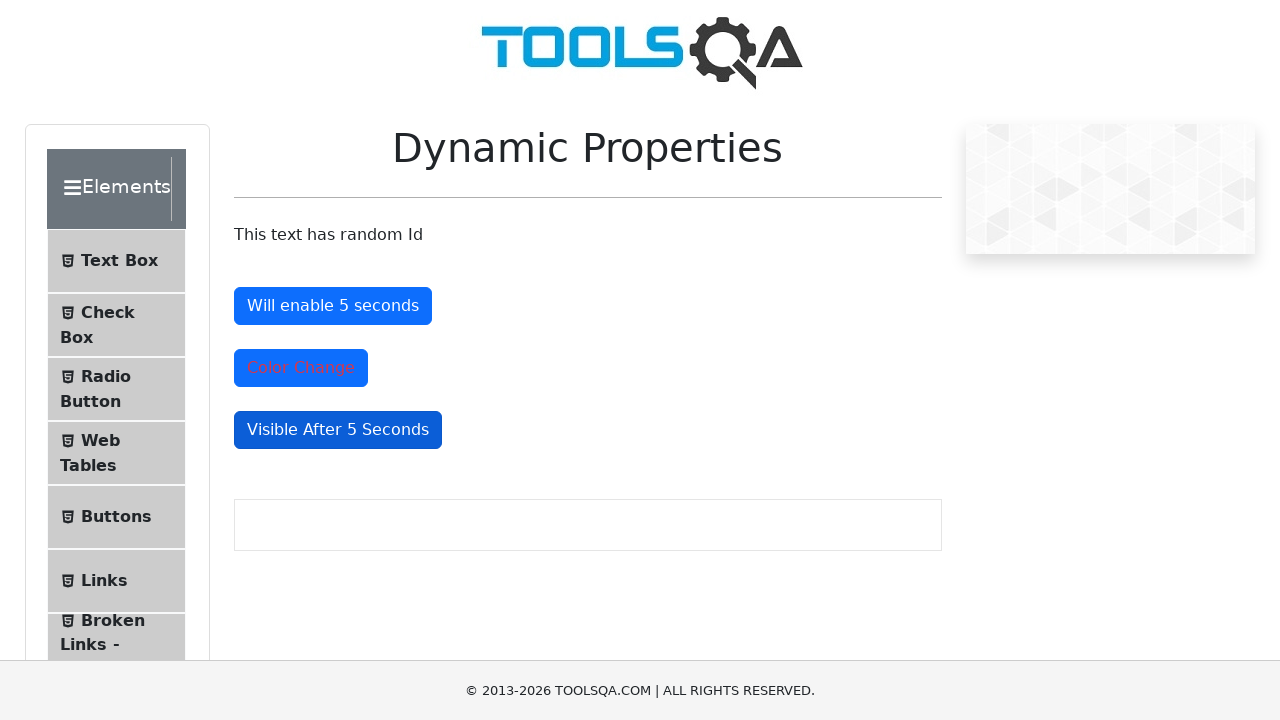